Tests text box form by filling in full name, email, current address, and permanent address fields, then submitting the form

Starting URL: https://demoqa.com/text-box

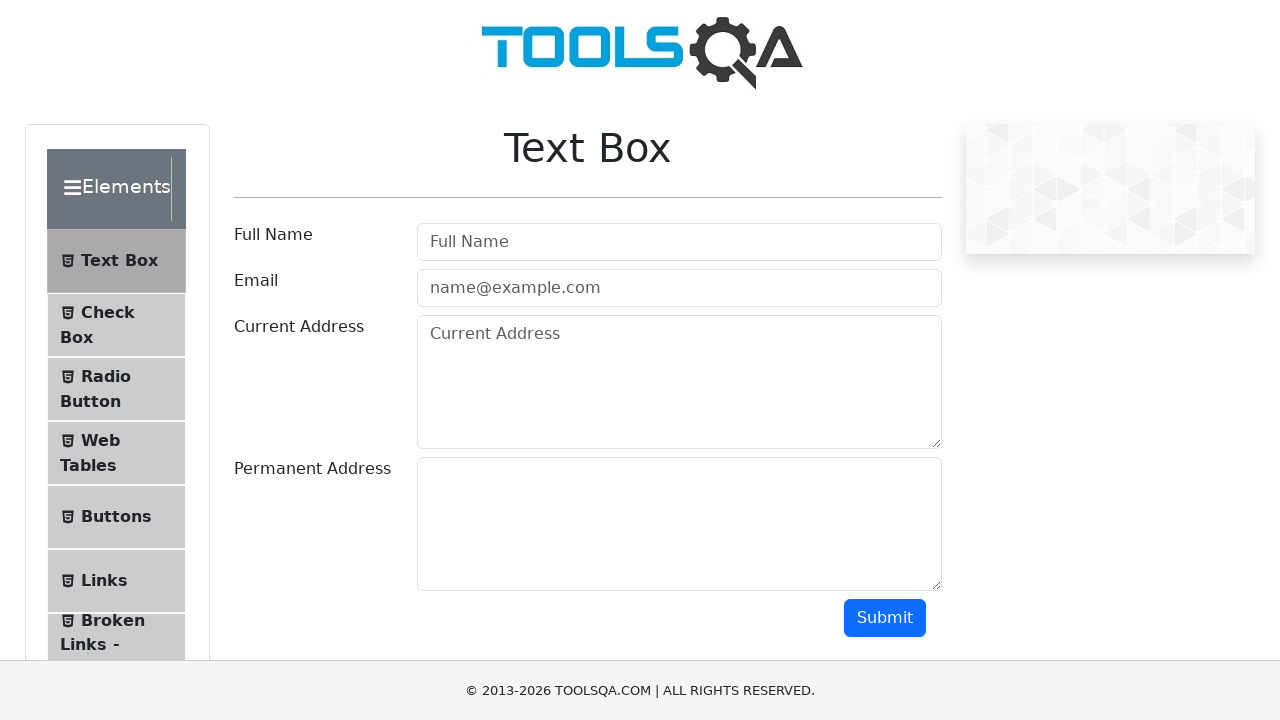

Filled full name field with 'John Smith' on #userName
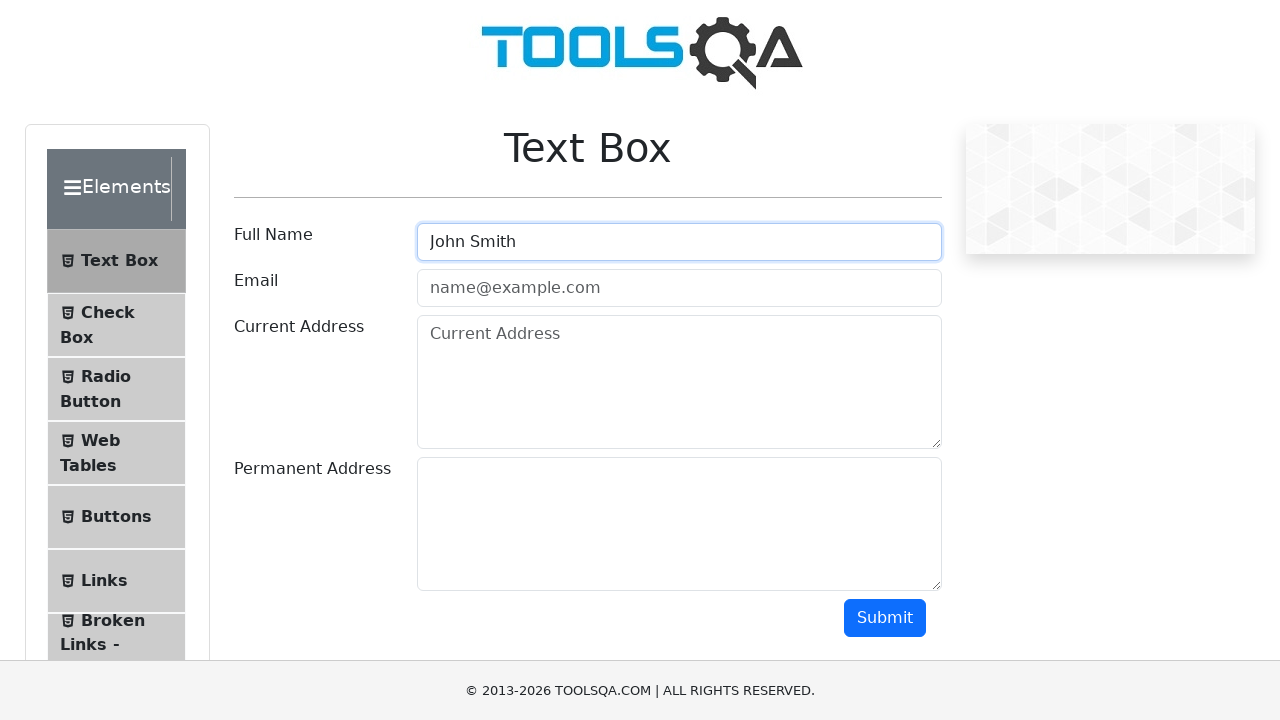

Filled email field with 'johnsmith@example.com' on input[type='email']
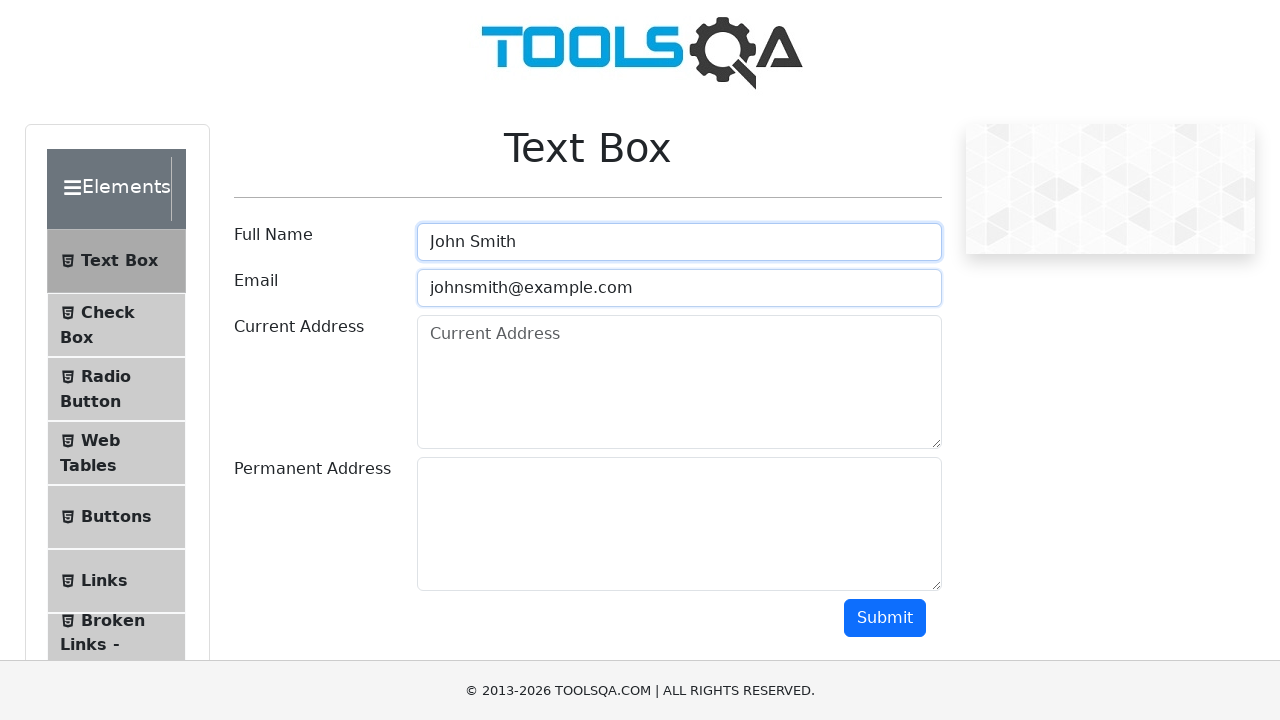

Filled current address field with '123 Main Street, New York, NY 10001' on textarea[placeholder='Current Address']
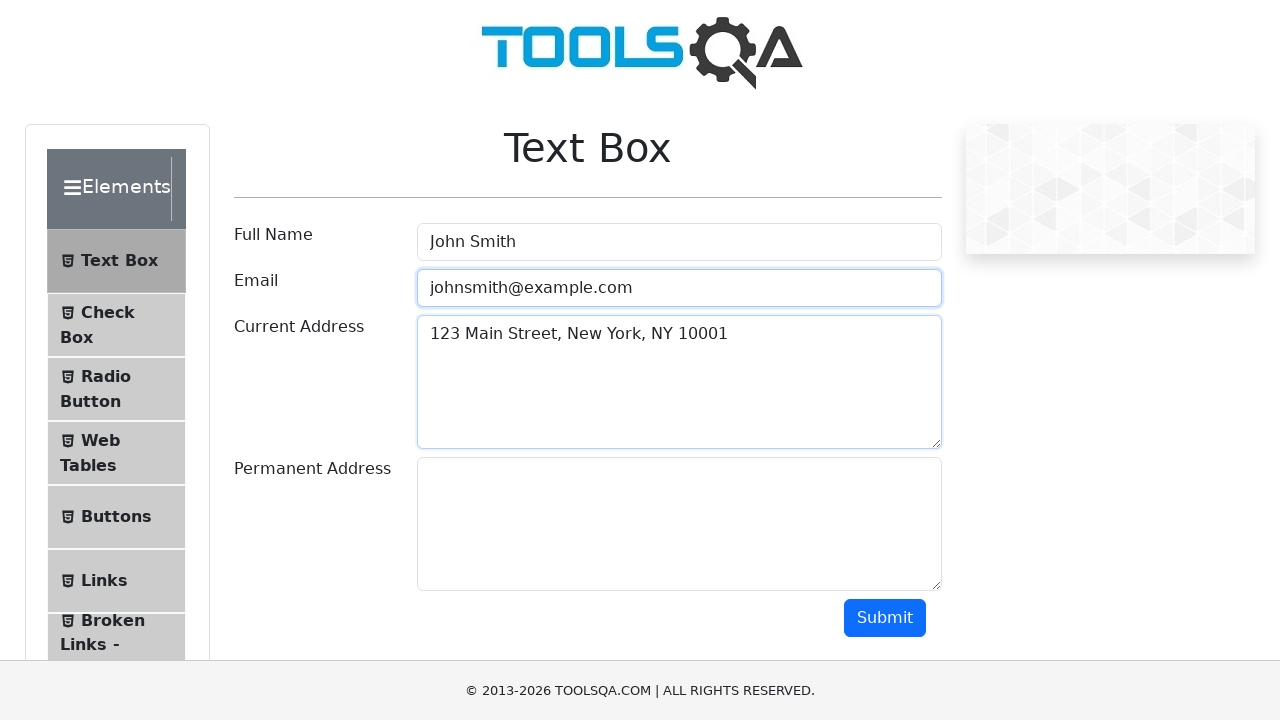

Filled permanent address field with '456 Oak Avenue, Los Angeles, CA 90001' on #permanentAddress
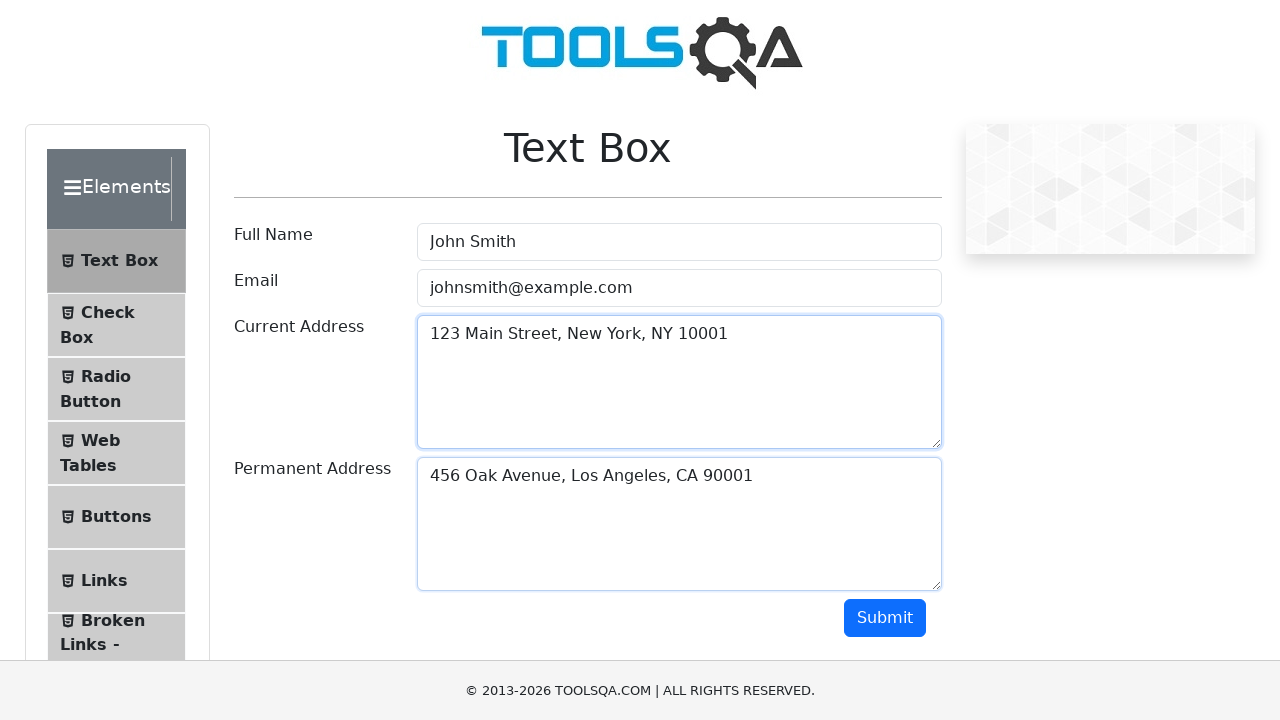

Scrolled submit button into view
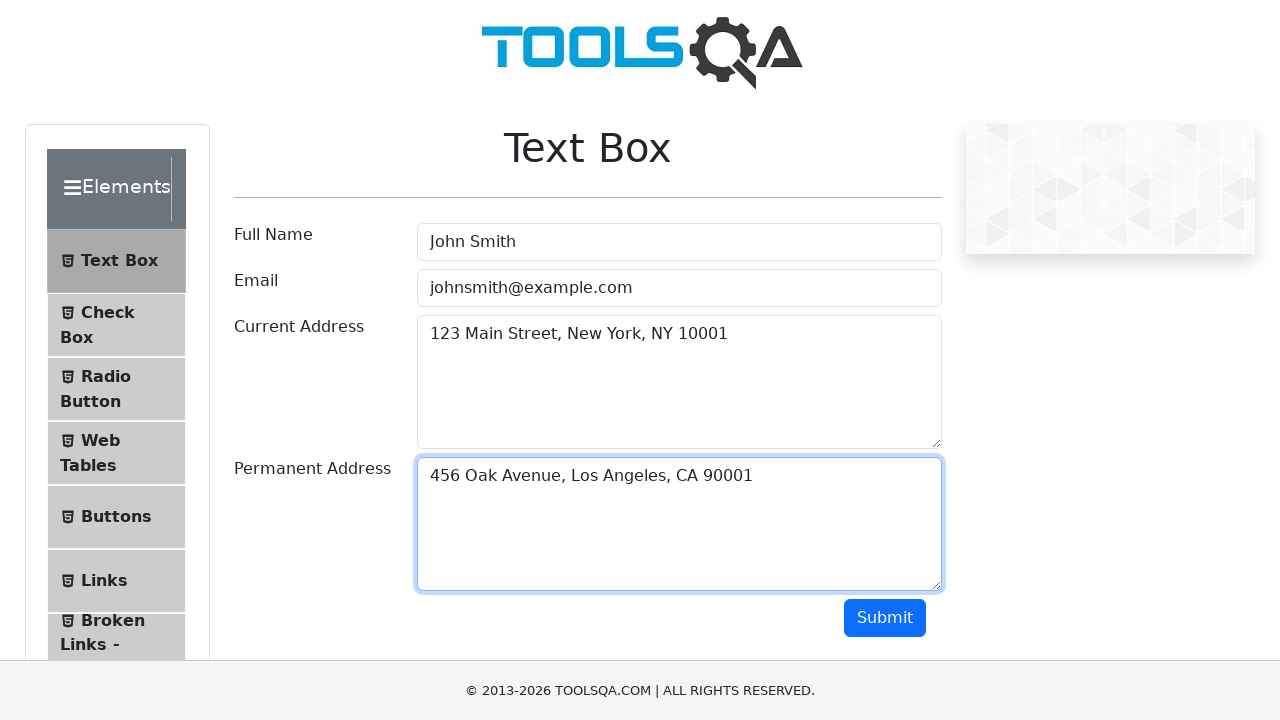

Clicked submit button to submit the form at (885, 618) on #submit
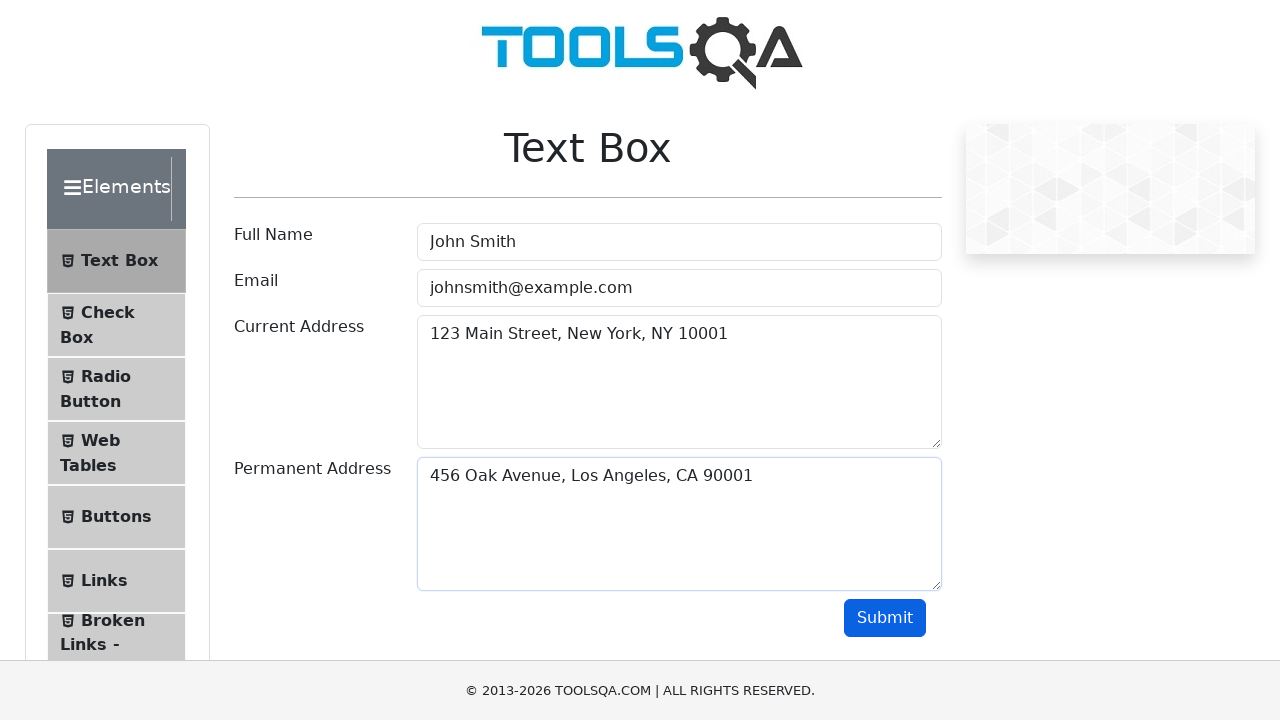

Form submission results appeared on page
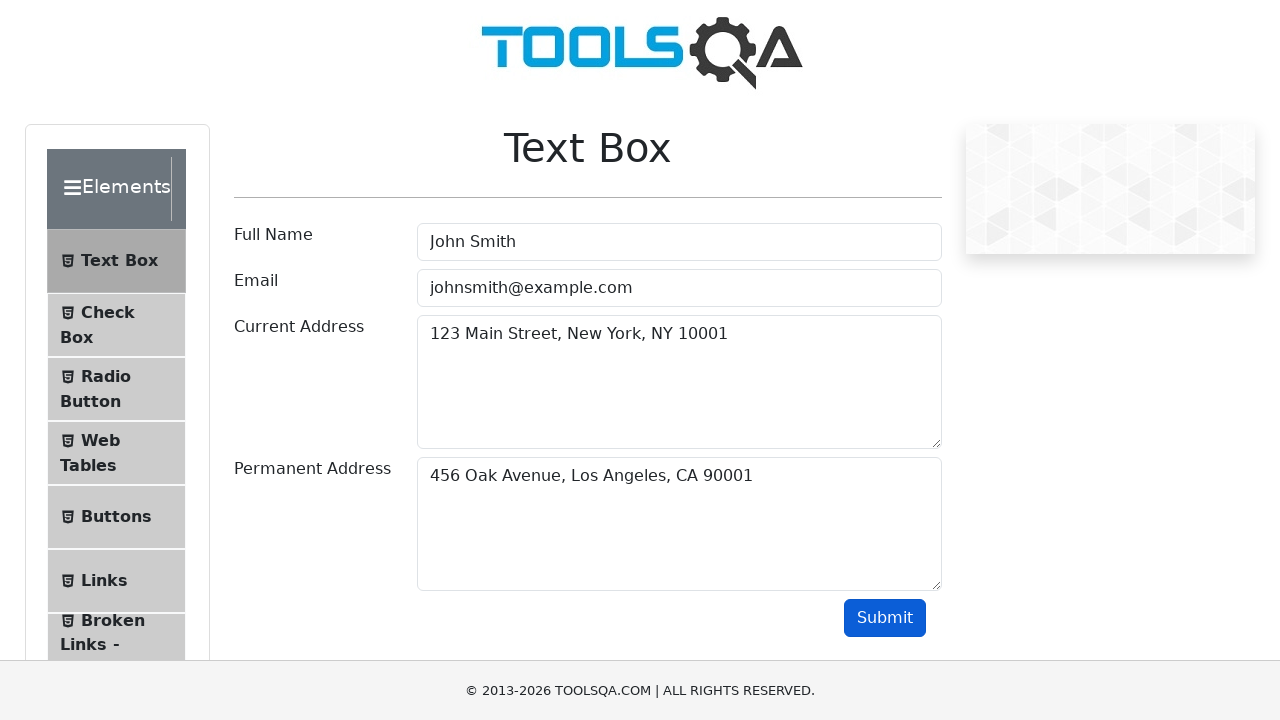

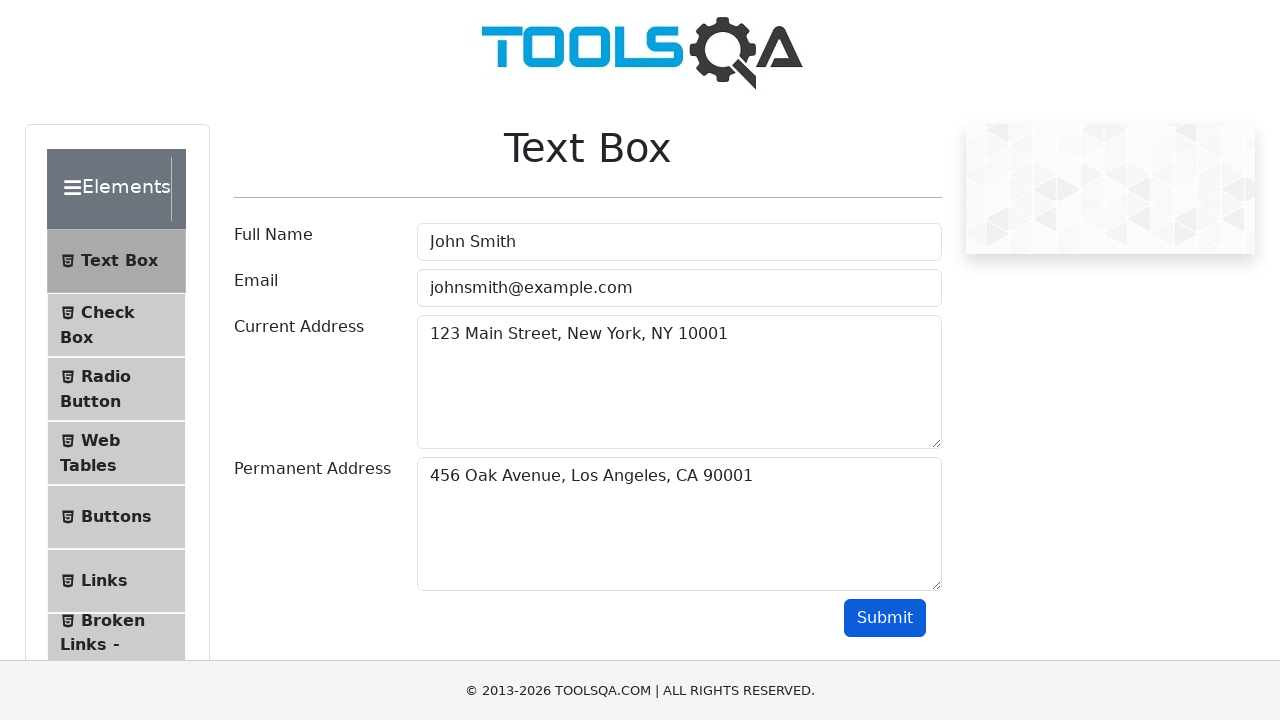